Tests large DOM page by locating specific sibling elements and highlighting them

Starting URL: http://the-internet.herokuapp.com/large

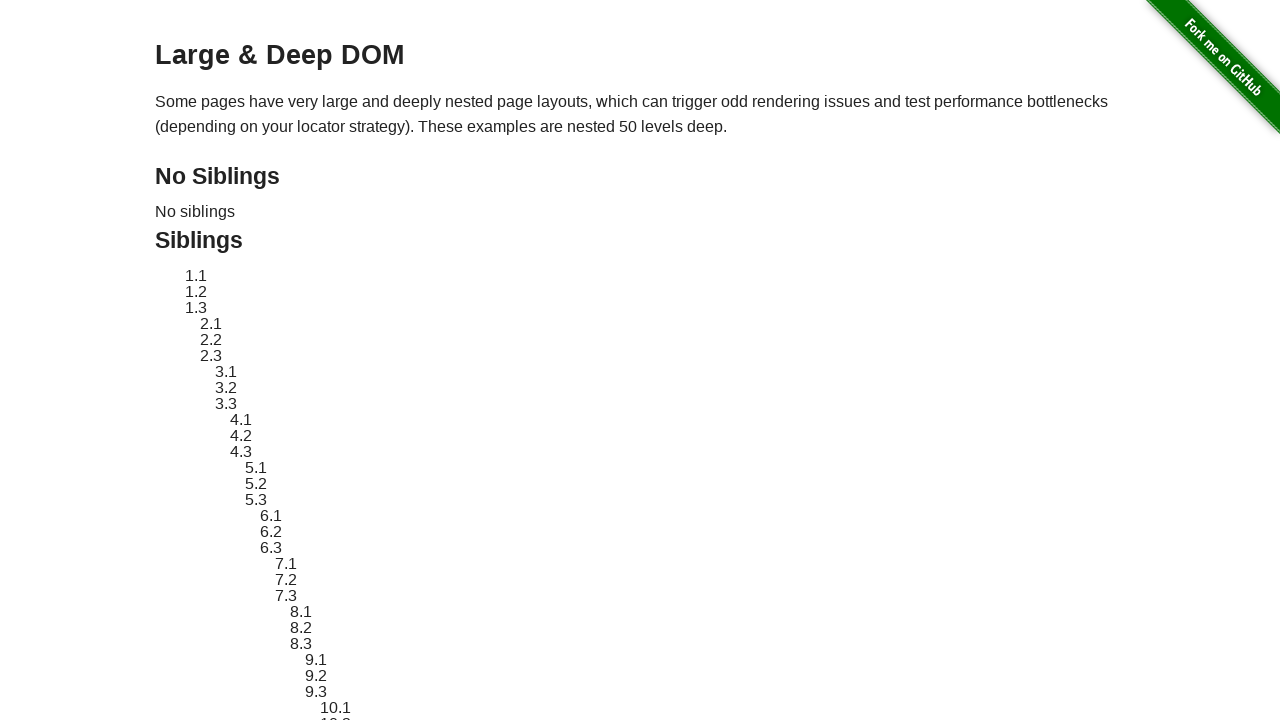

Waited for sibling element #sibling-2.3 to load
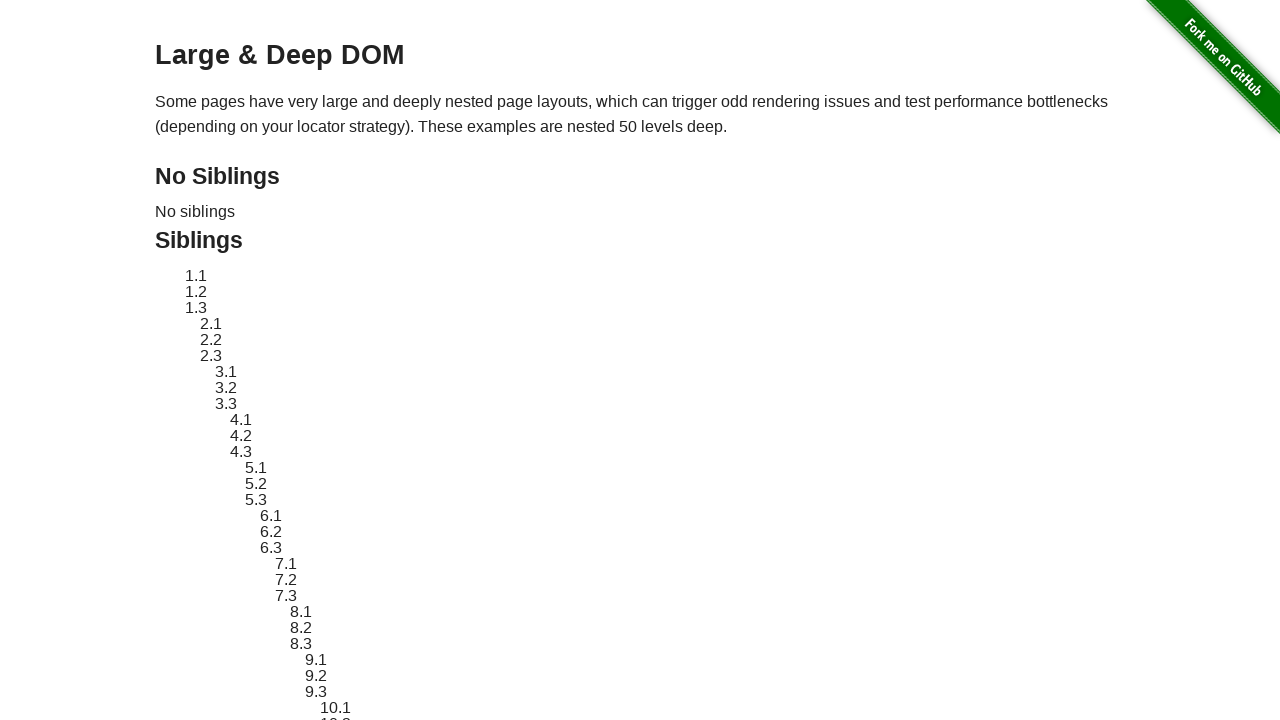

Waited for sibling element #sibling-2.2 to load
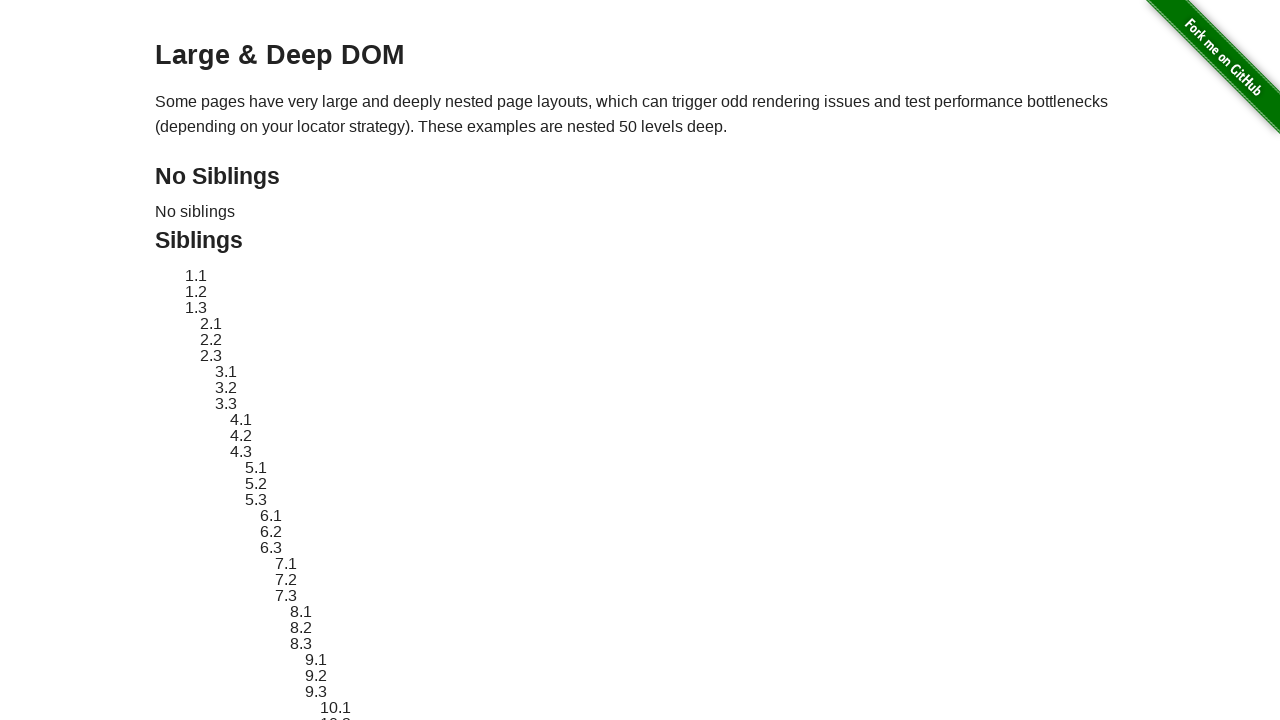

Applied green border highlight to element #sibling-2.3
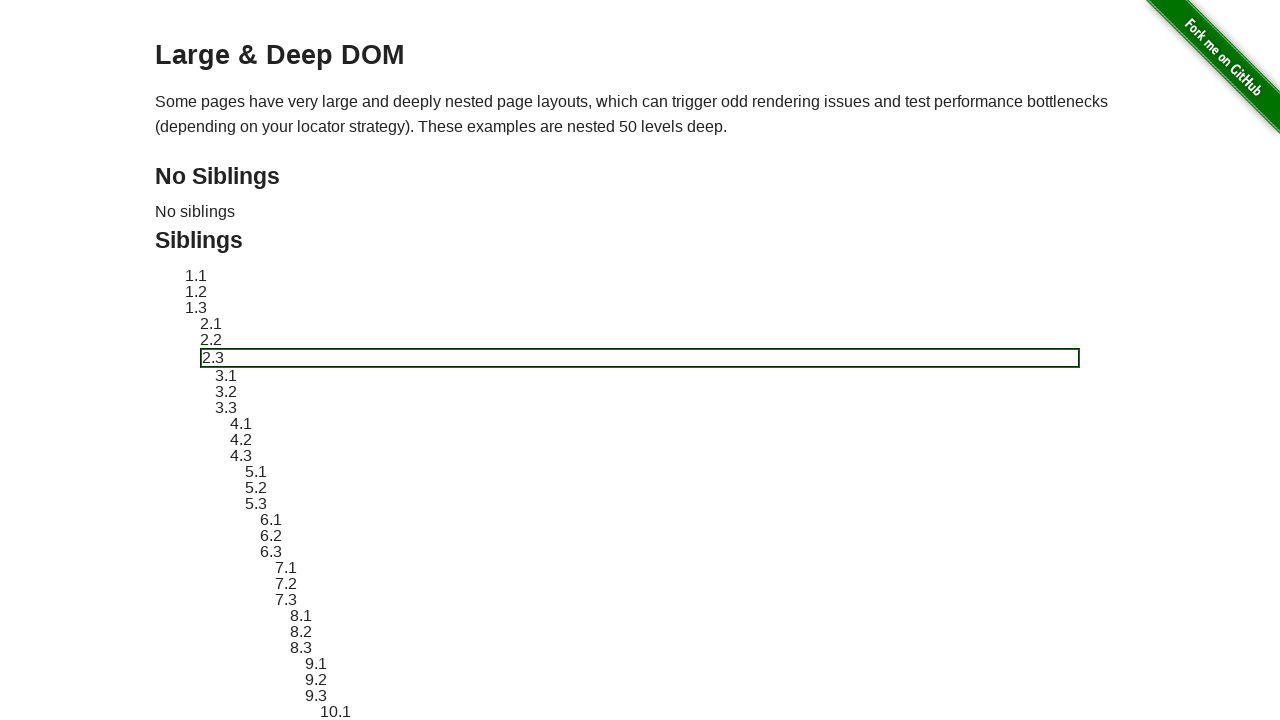

Applied red border highlight to element #sibling-2.2
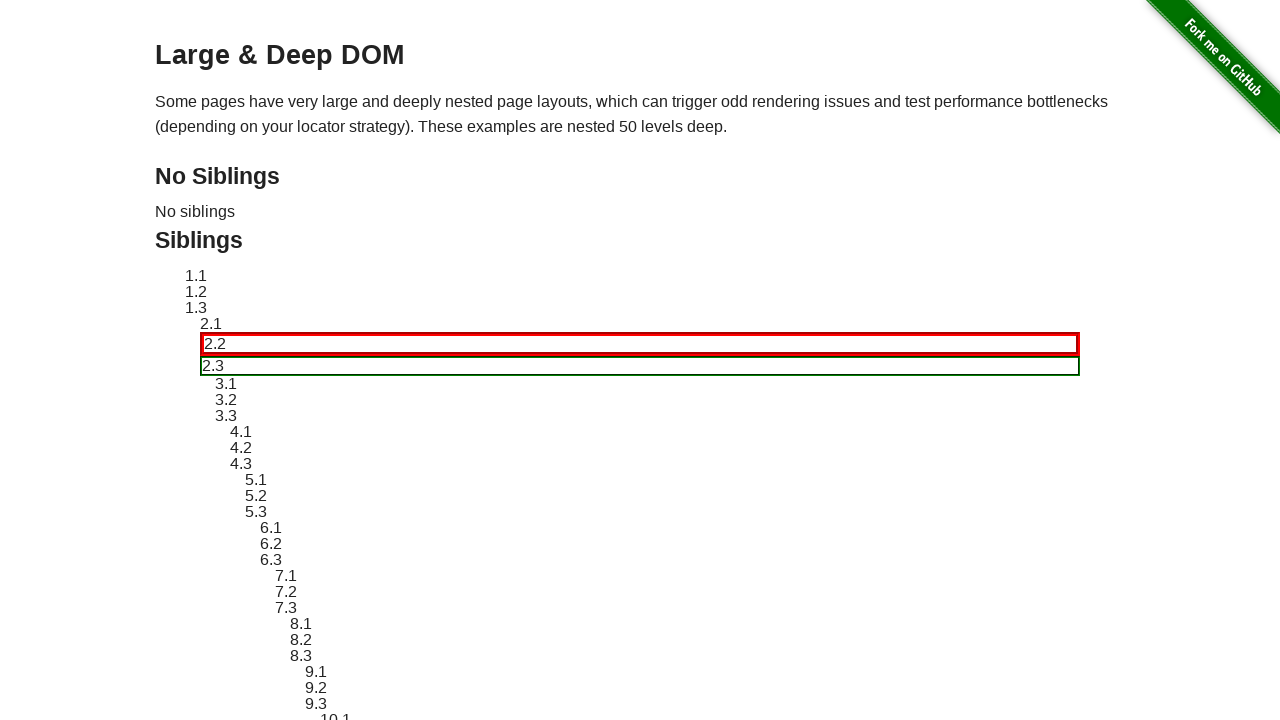

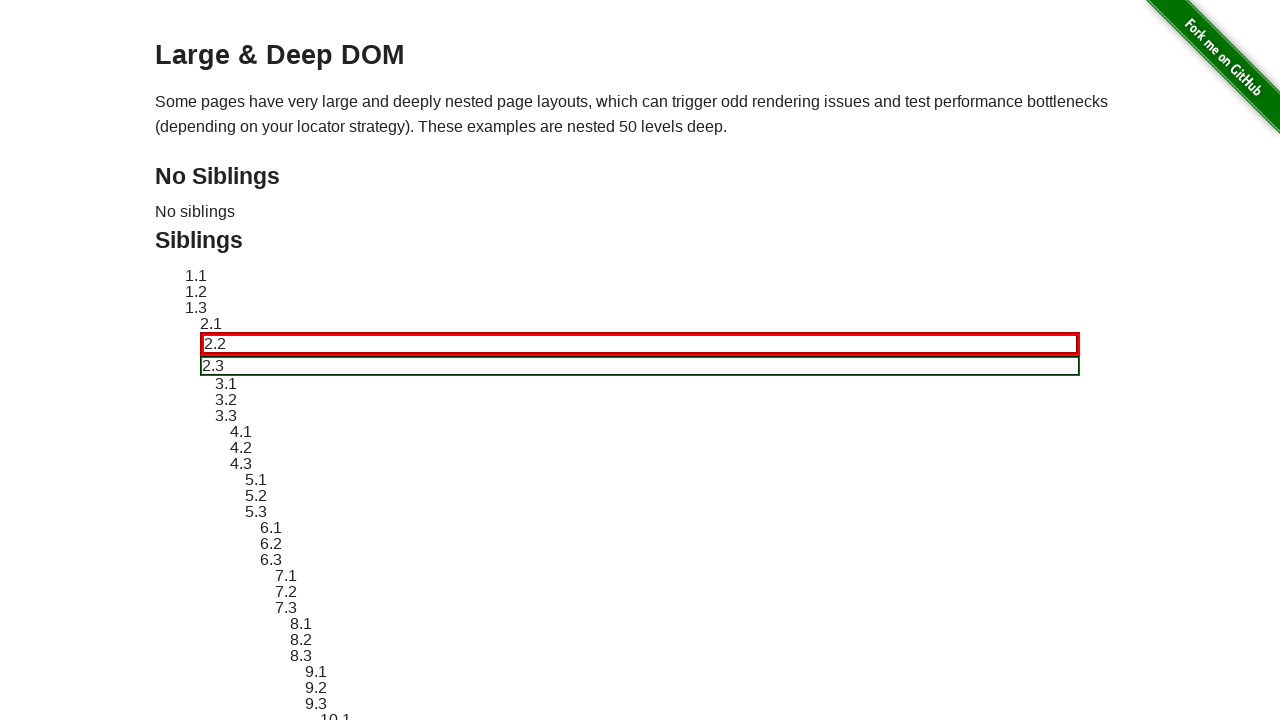